Tests the "Unauthorized" link functionality by clicking it and verifying the response status message appears

Starting URL: https://demoqa.com/links

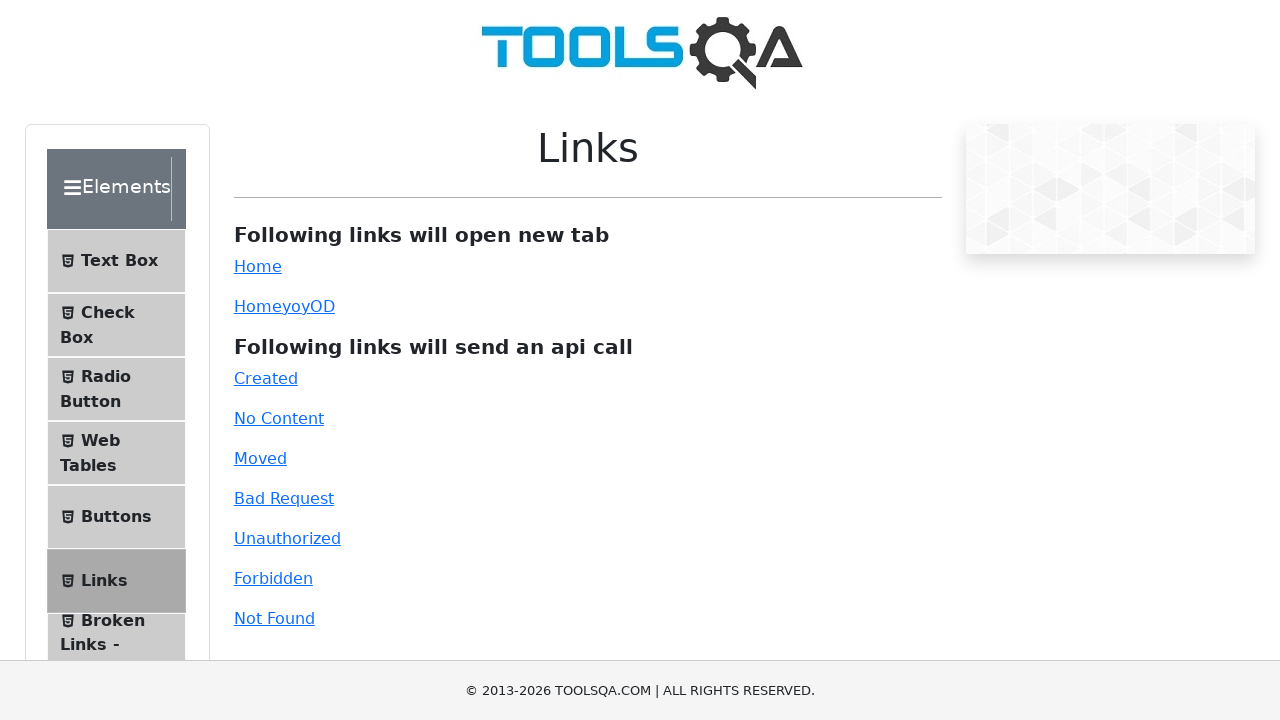

Navigated to https://demoqa.com/links
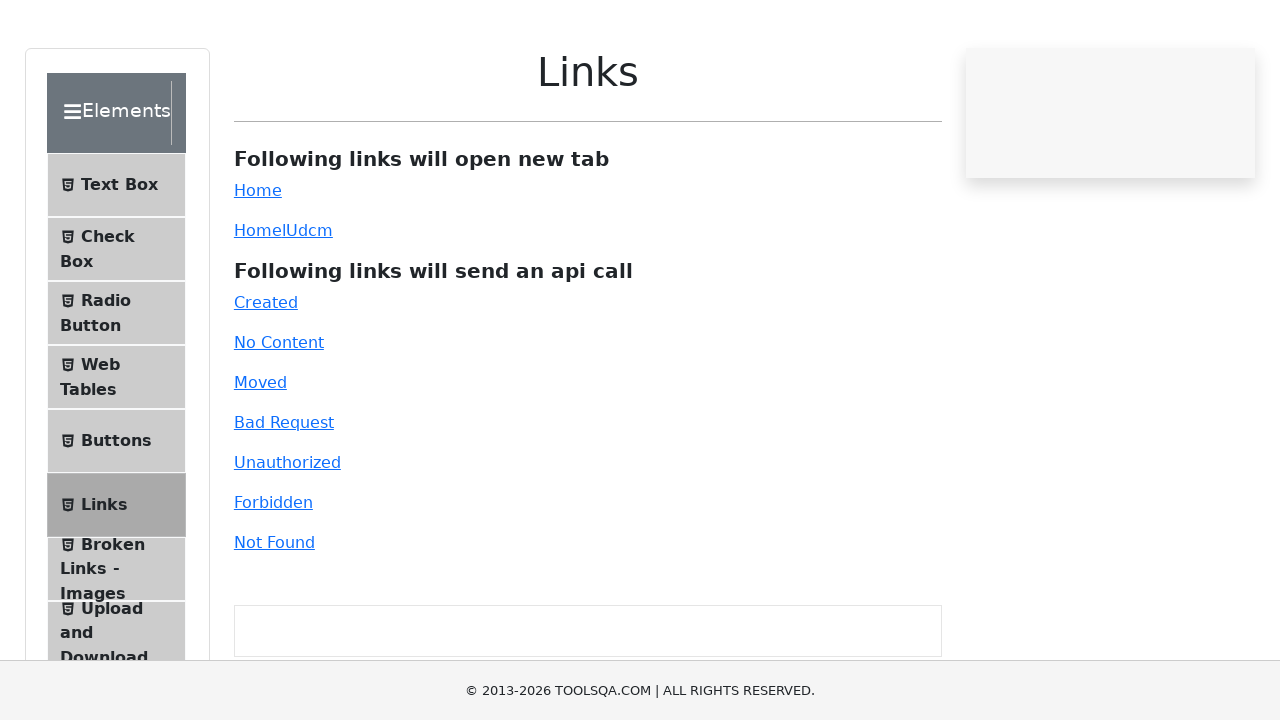

Clicked on the Unauthorized link at (287, 538) on #unauthorized
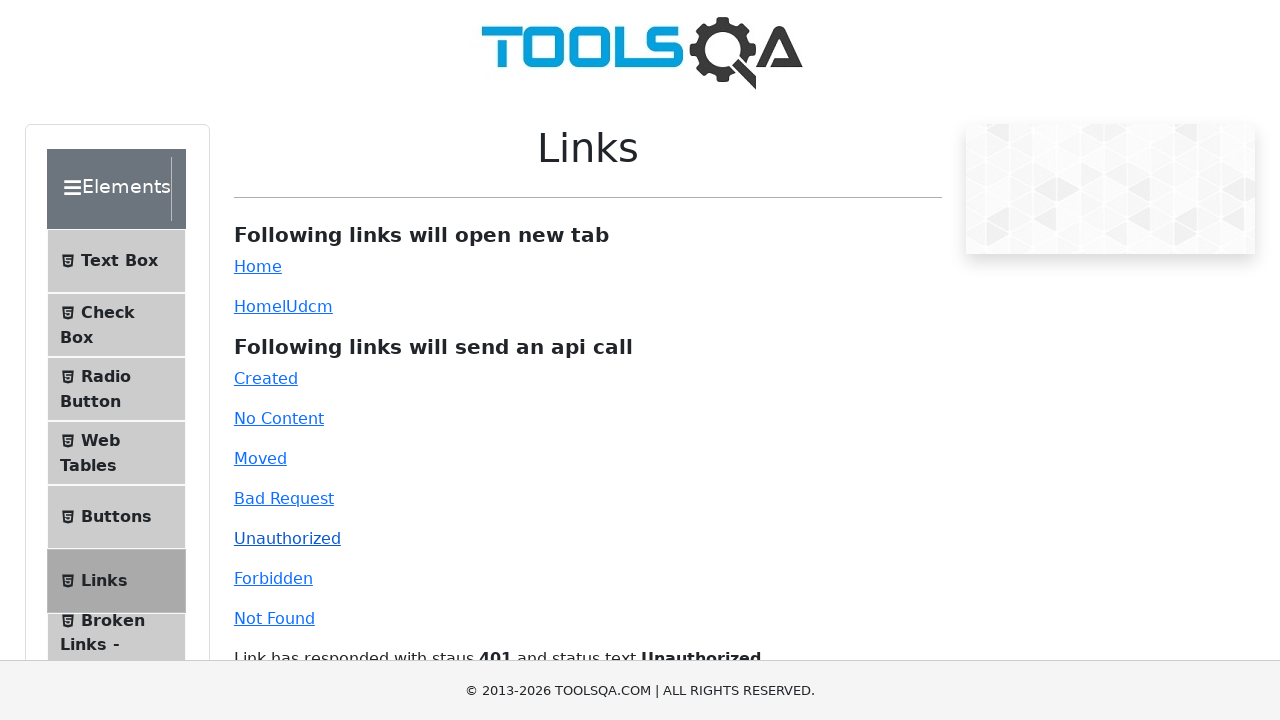

Response status message appeared after clicking Unauthorized link
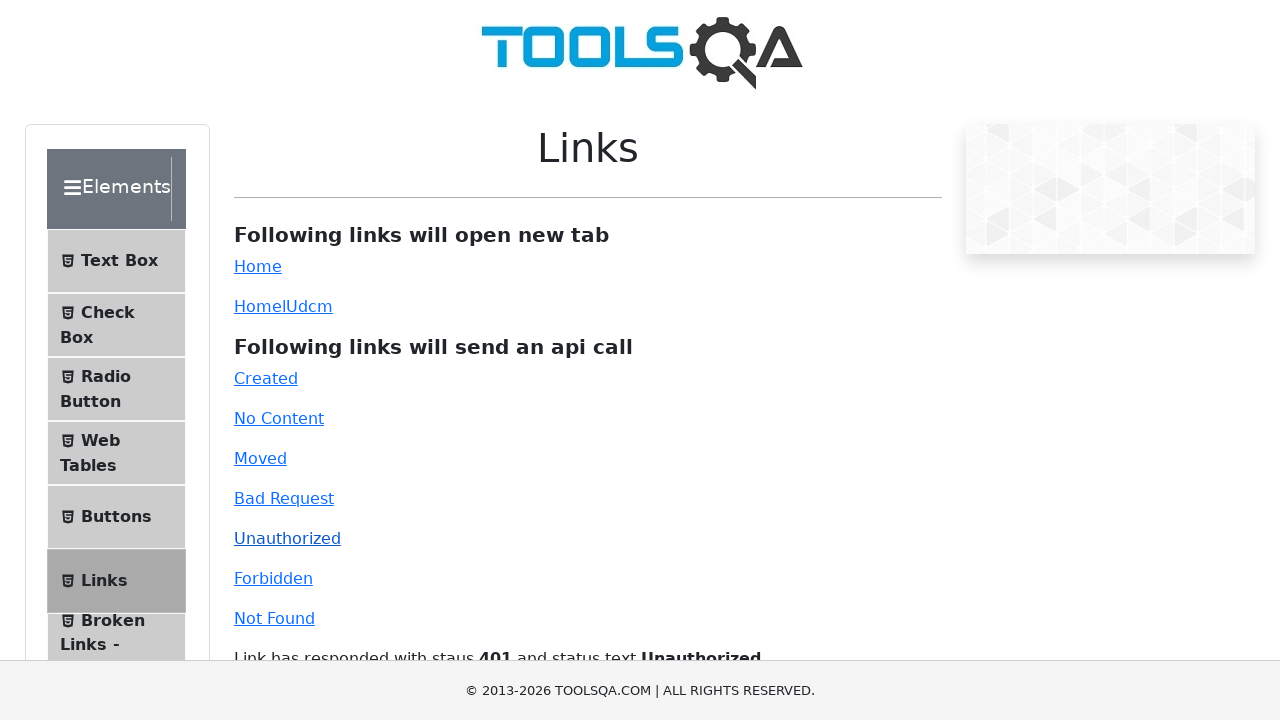

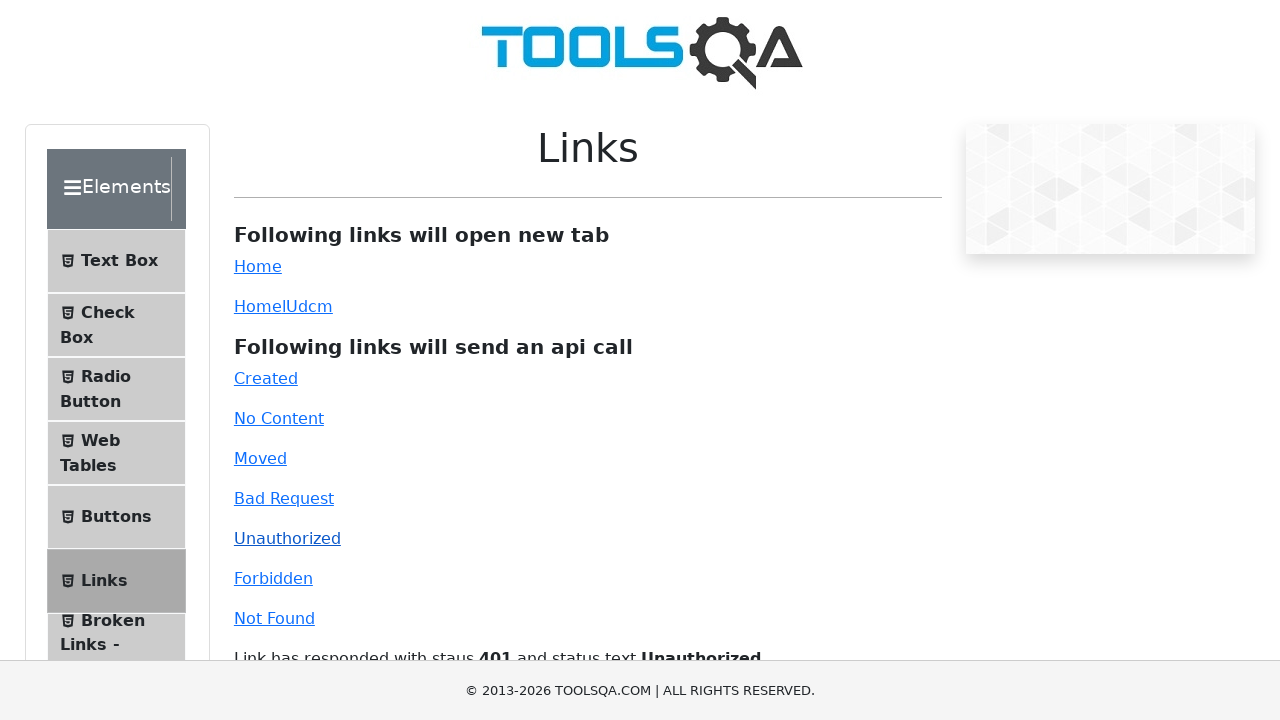